Tests a practice form submission by filling out name, email, password, checkbox, gender dropdown, radio button, and birthday fields, then submitting and verifying success message

Starting URL: https://rahulshettyacademy.com/angularpractice/

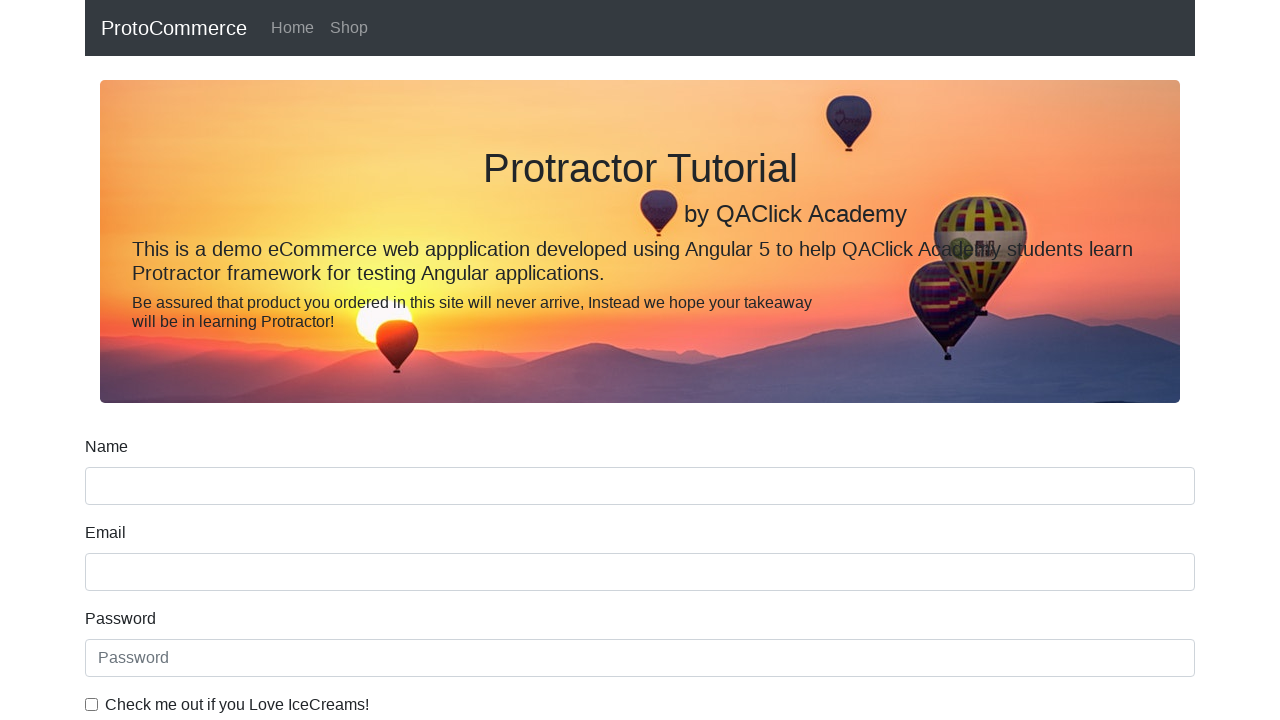

Filled name field with 'Dhoni' on input[name='name']
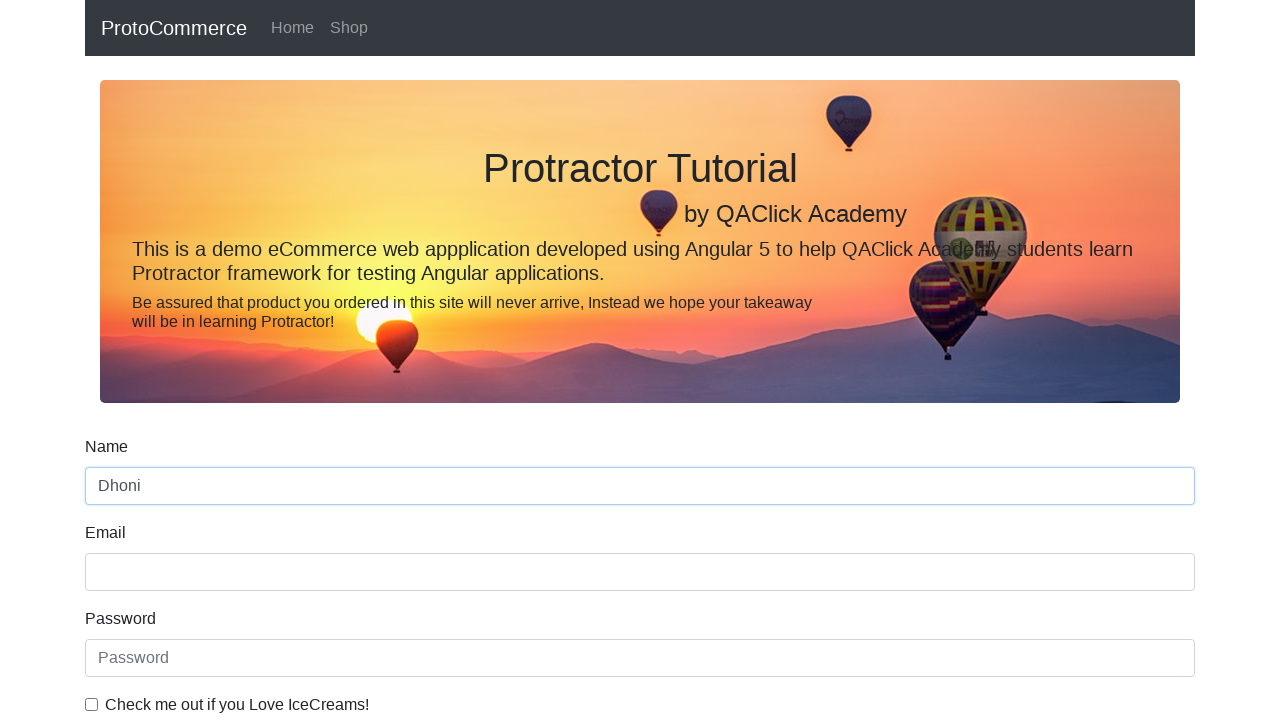

Filled email field with 'Dhoni@gmail.com' on input[name='email']
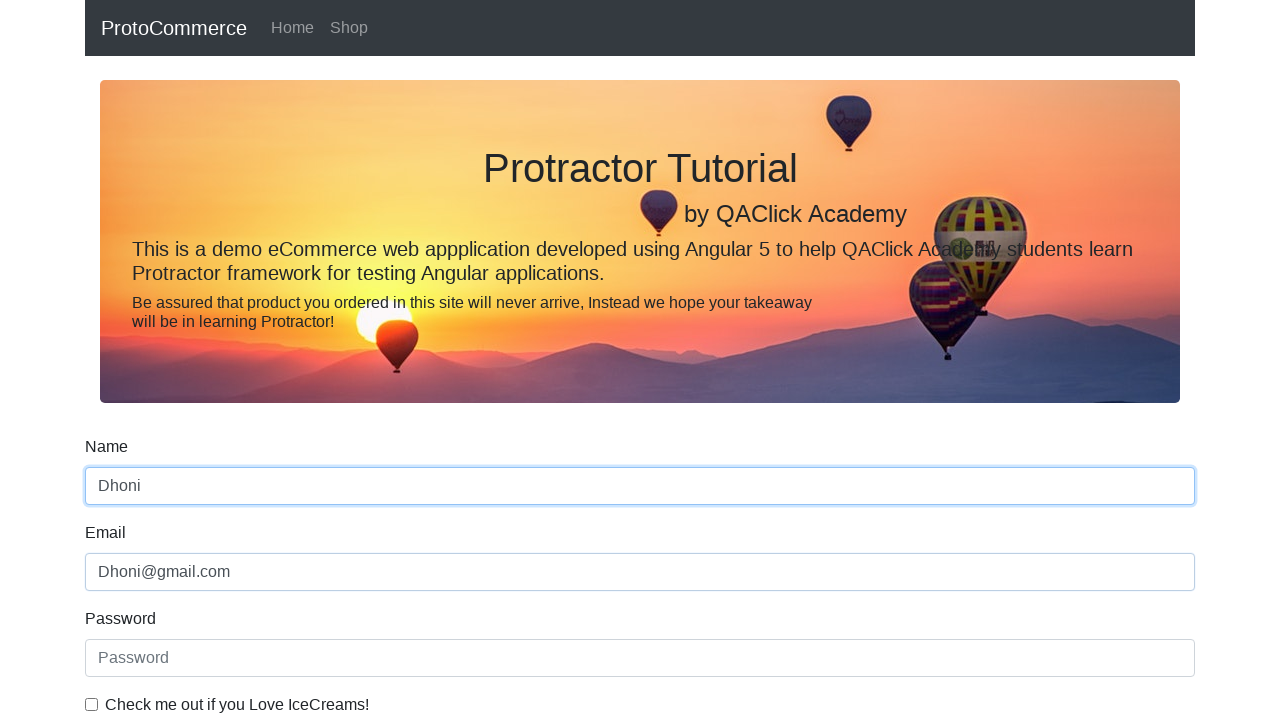

Filled password field with 'passTest@1' on #exampleInputPassword1
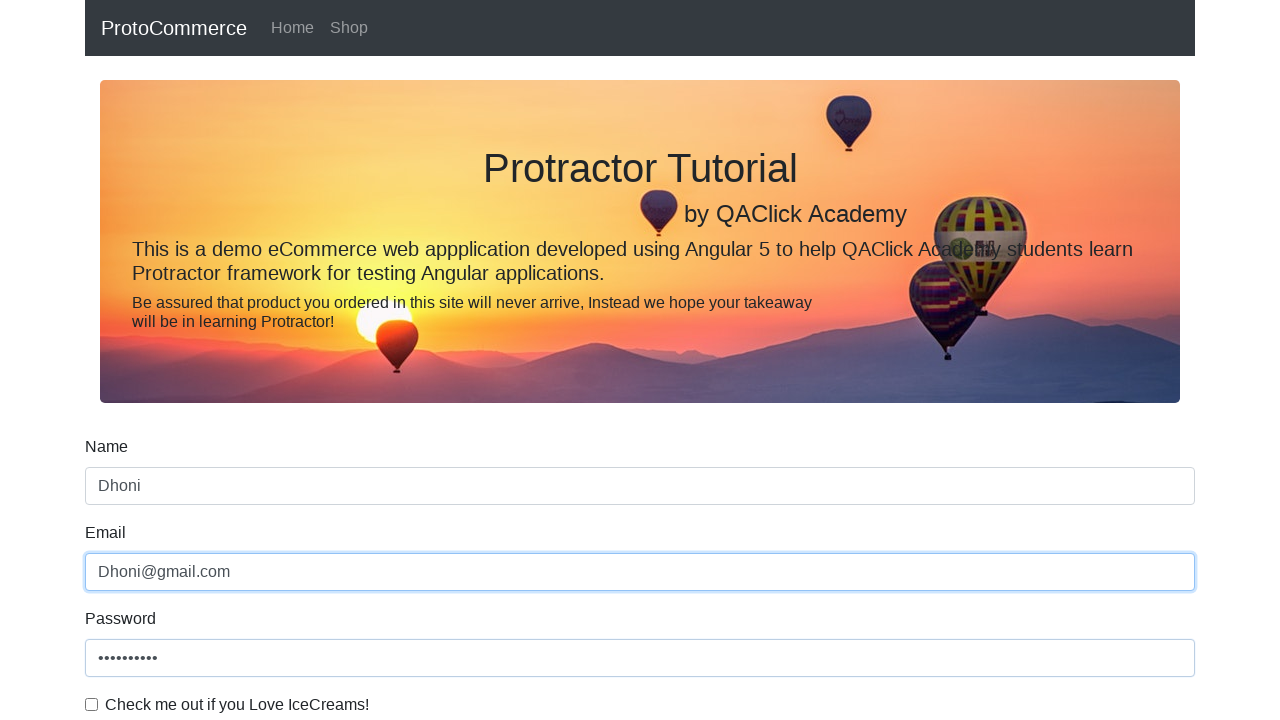

Clicked checkbox to agree to terms at (92, 704) on #exampleCheck1
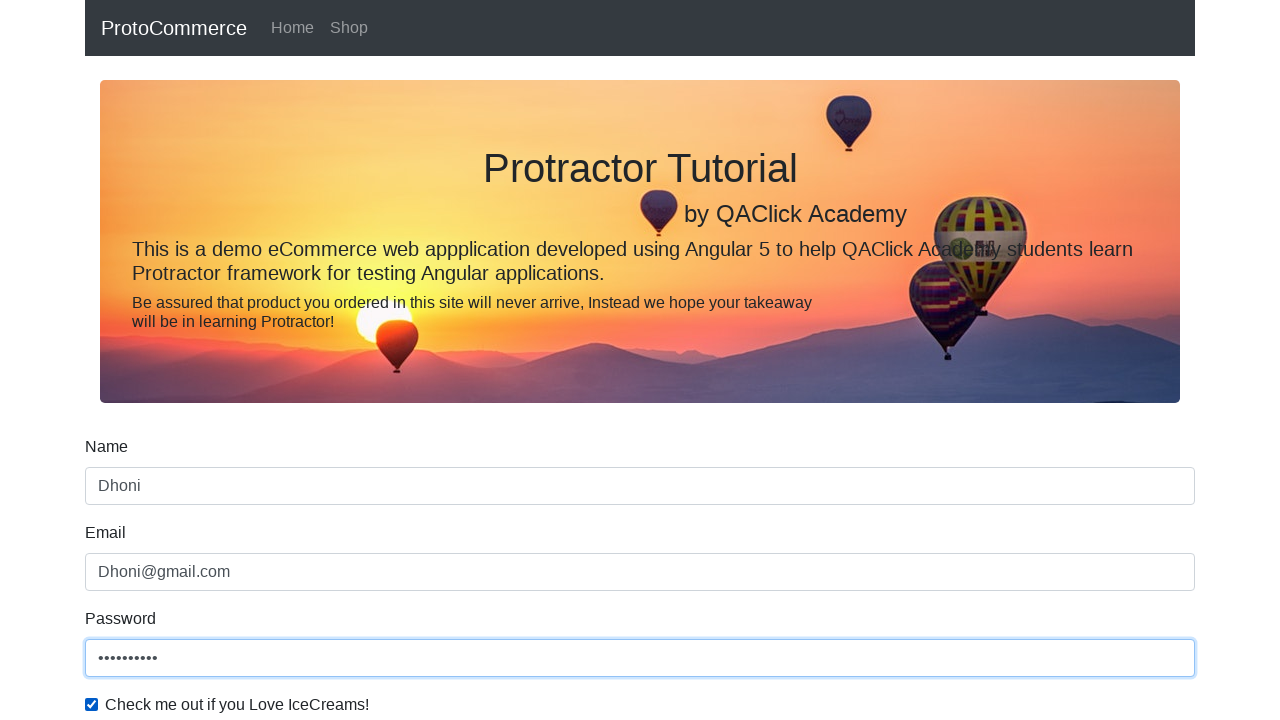

Selected 'Male' from gender dropdown on #exampleFormControlSelect1
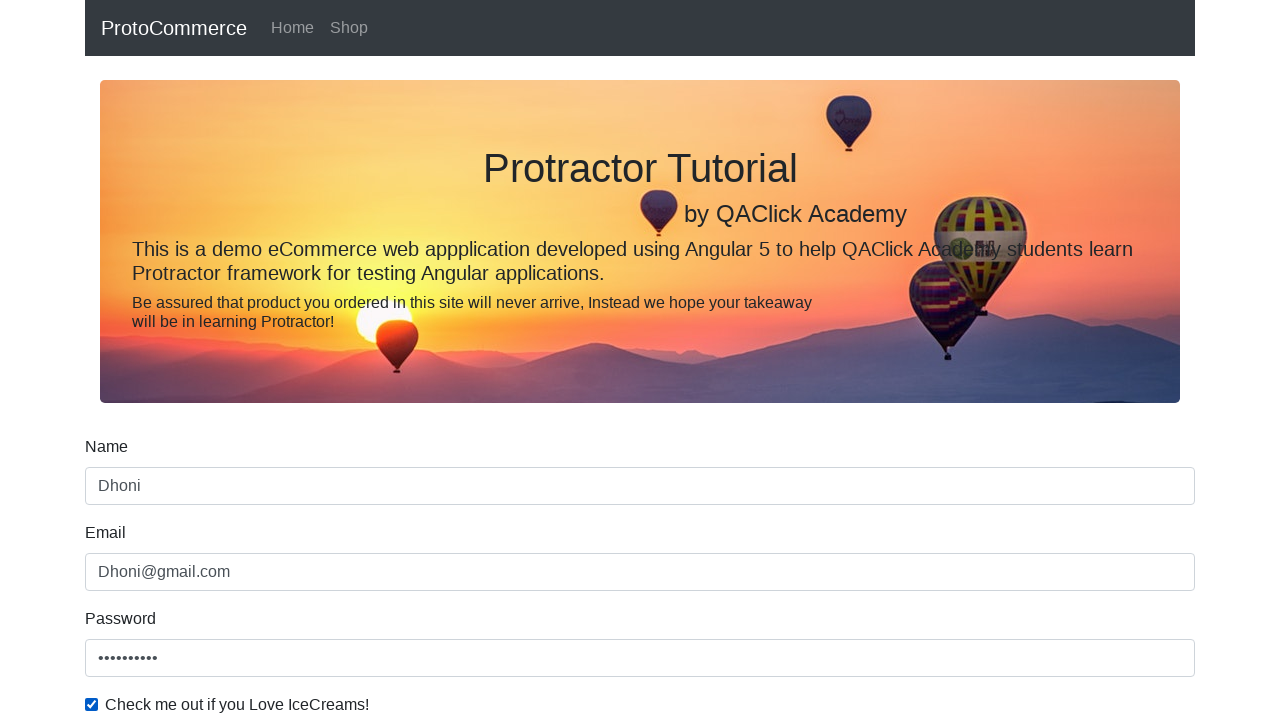

Clicked radio button for employment status at (326, 360) on #inlineRadio2
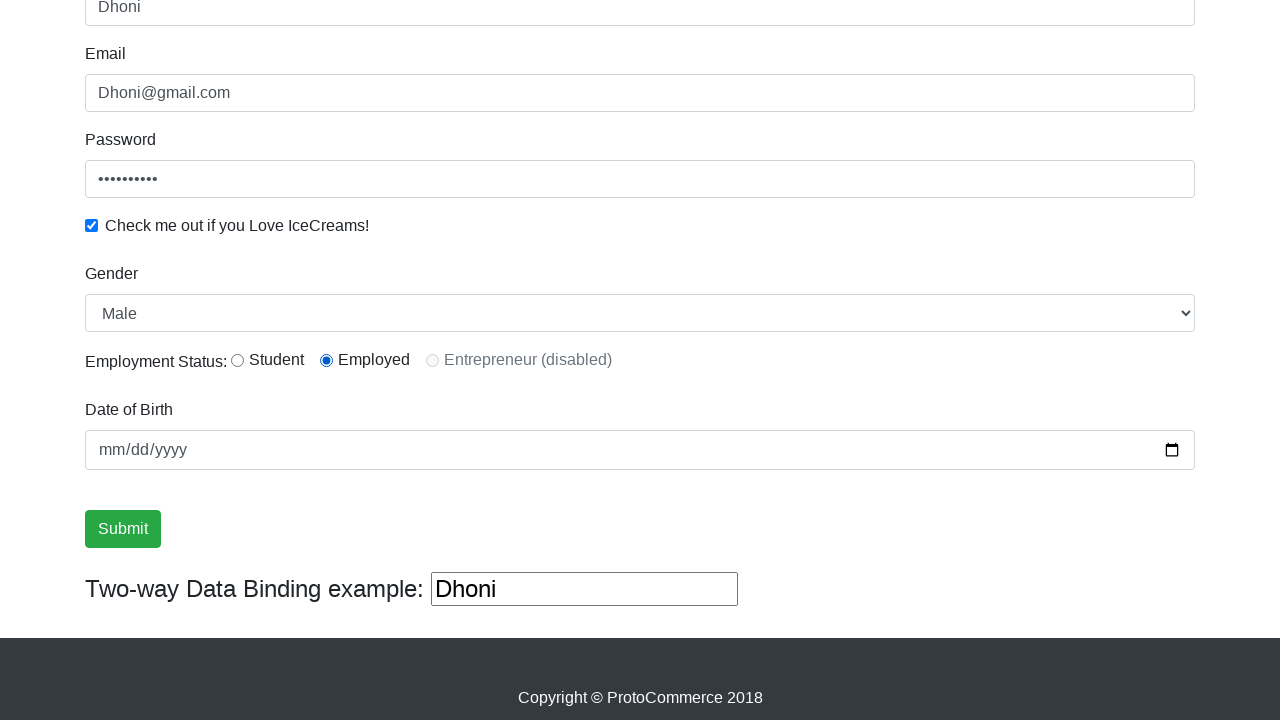

Filled birthday field with '1981-07-07' on input[name='bday']
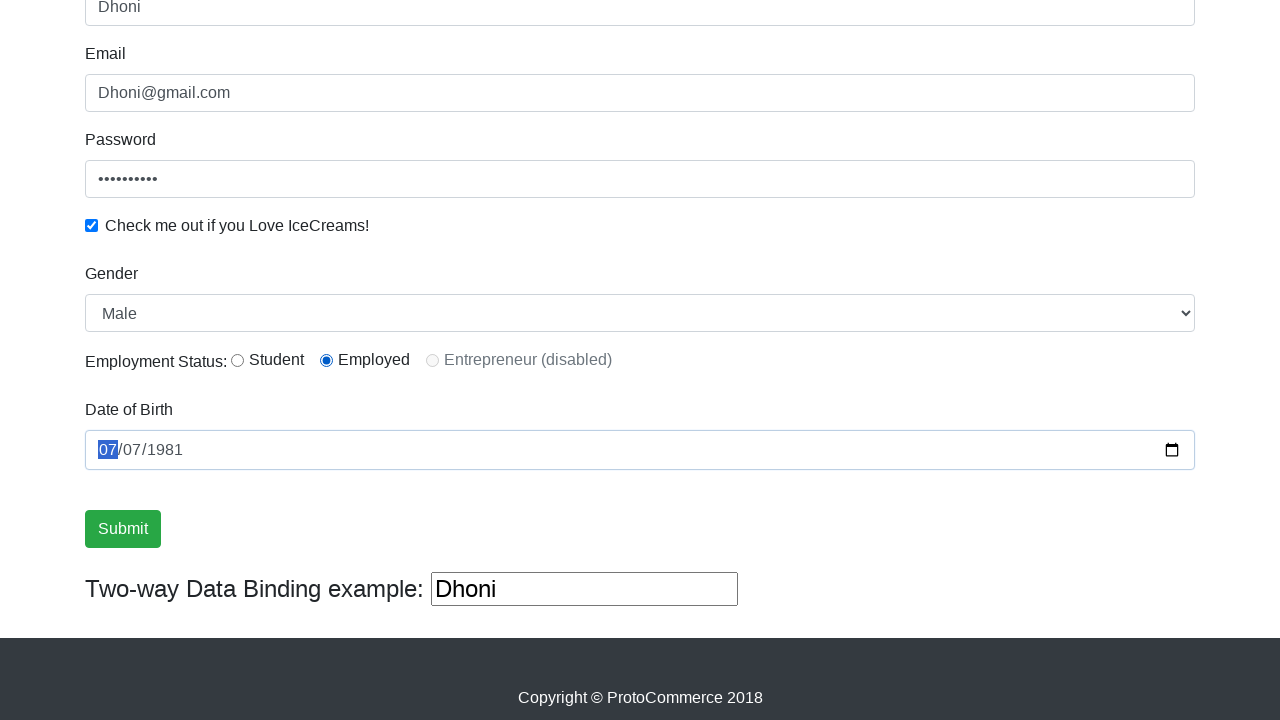

Clicked form submit button at (123, 529) on input.btn-success
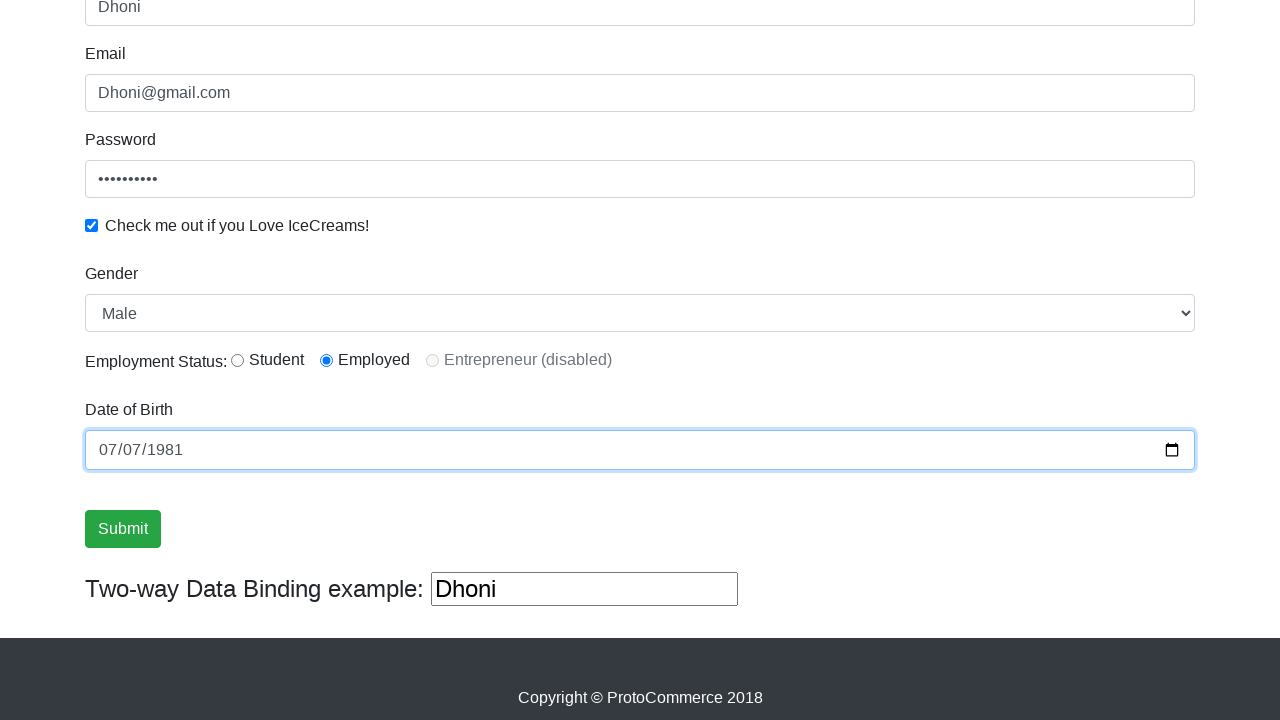

Success message appeared and form submission verified
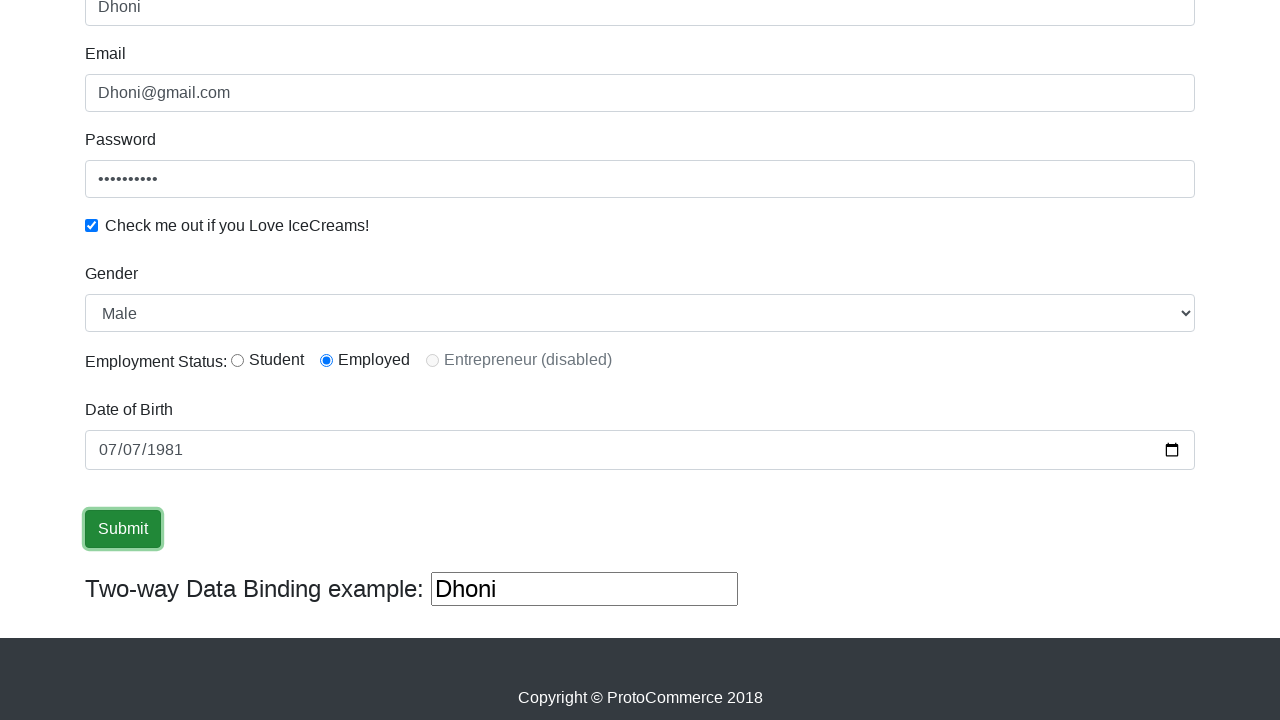

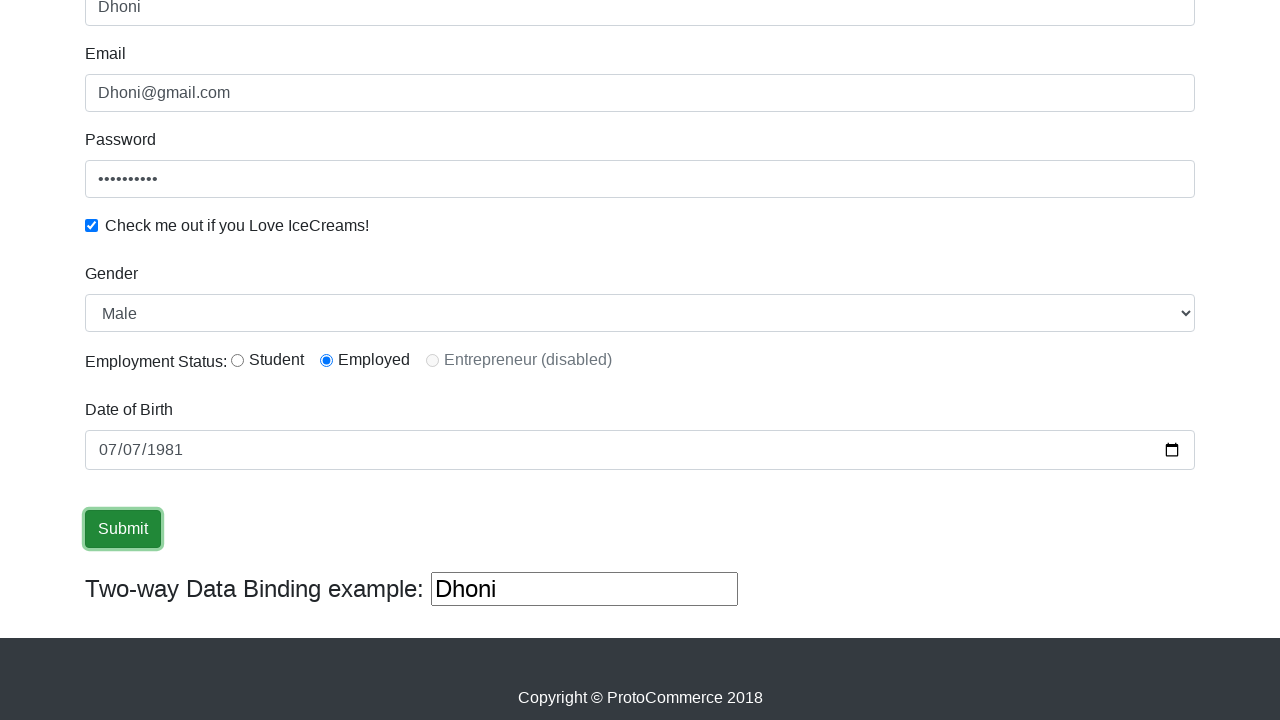